Tests slider/range input by using keyboard arrow keys to increase the value

Starting URL: https://www.selenium.dev/selenium/web/web-form.html

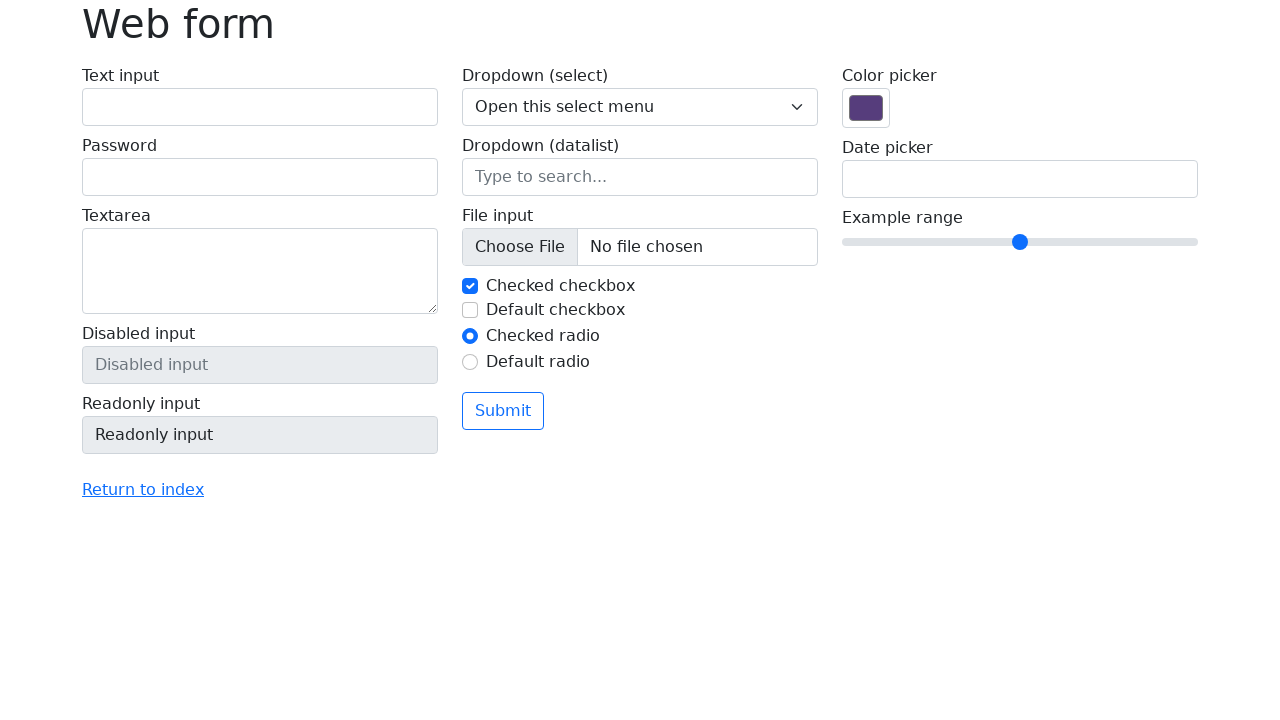

Clicked on range slider to focus it at (1020, 242) on input[name='my-range']
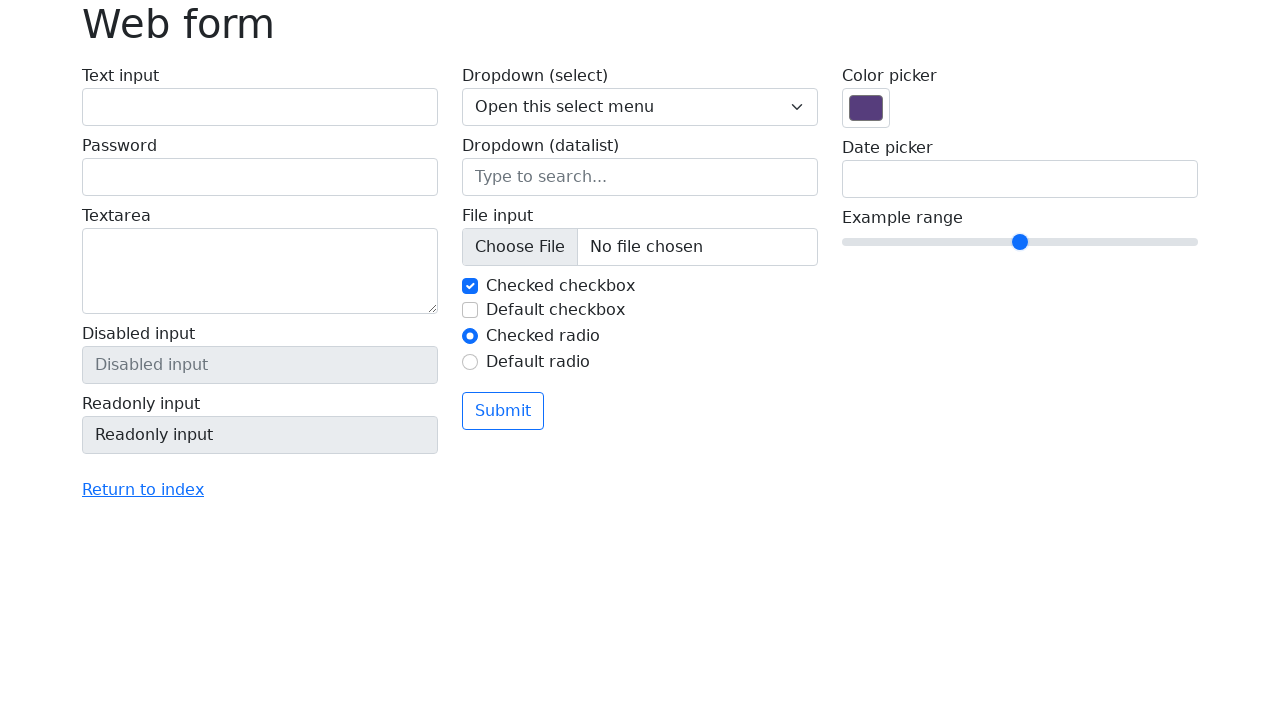

Pressed ArrowRight key to increase slider value (iteration 1/4) on input[name='my-range']
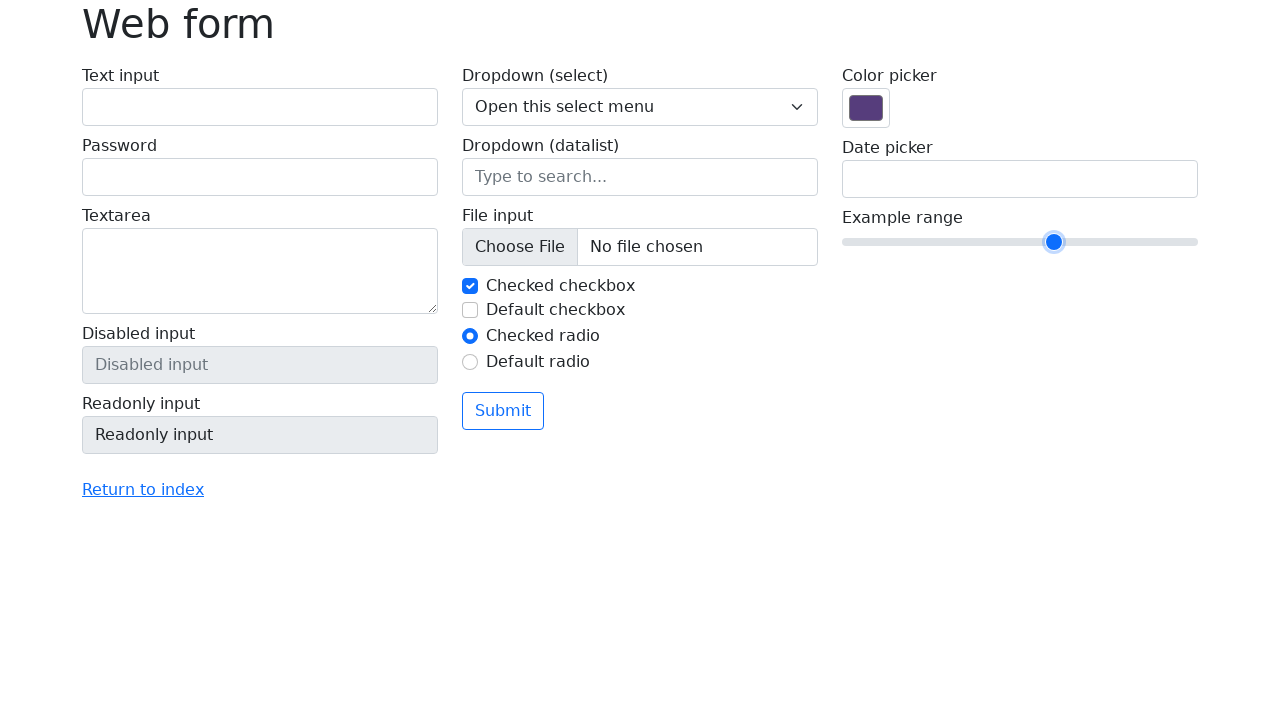

Pressed ArrowRight key to increase slider value (iteration 2/4) on input[name='my-range']
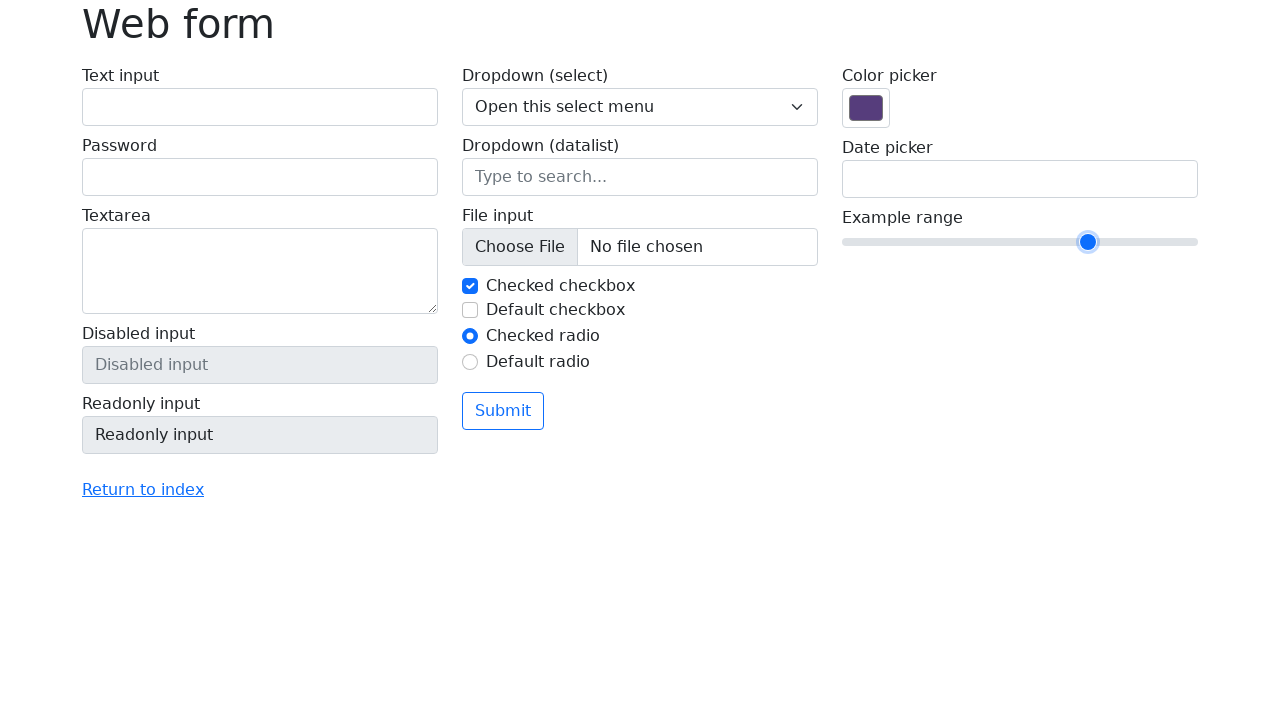

Pressed ArrowRight key to increase slider value (iteration 3/4) on input[name='my-range']
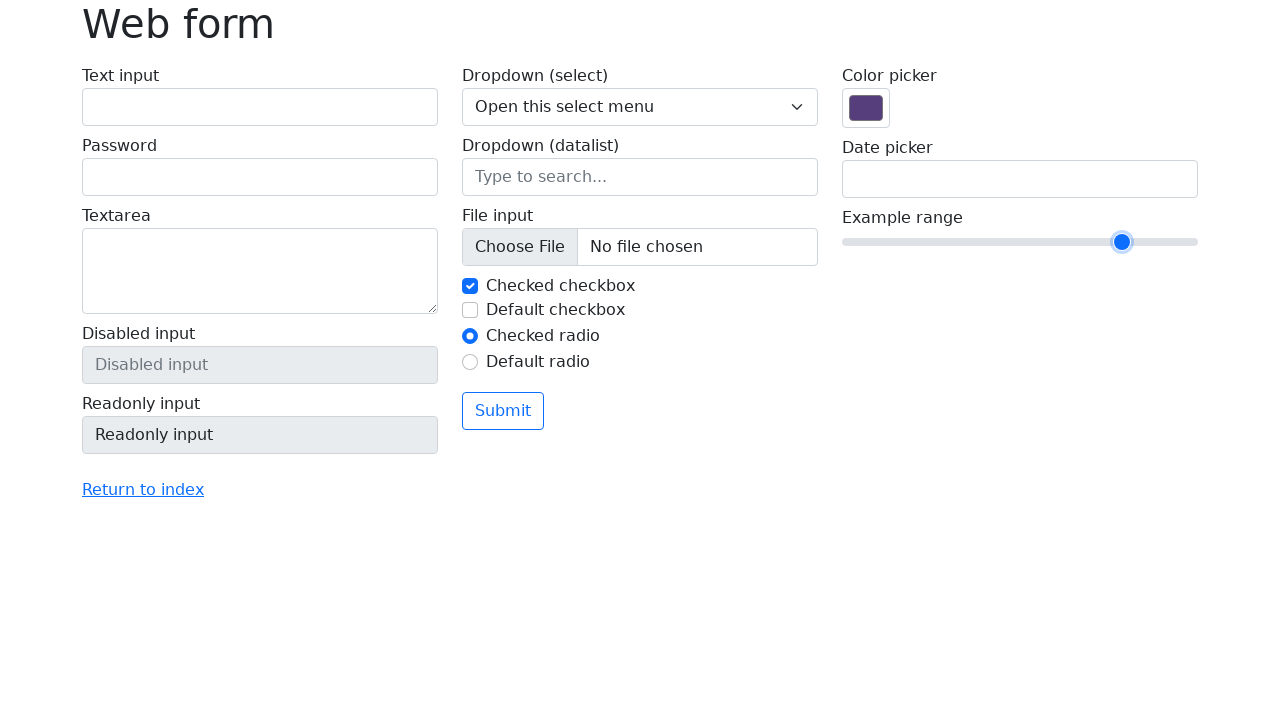

Pressed ArrowRight key to increase slider value (iteration 4/4) on input[name='my-range']
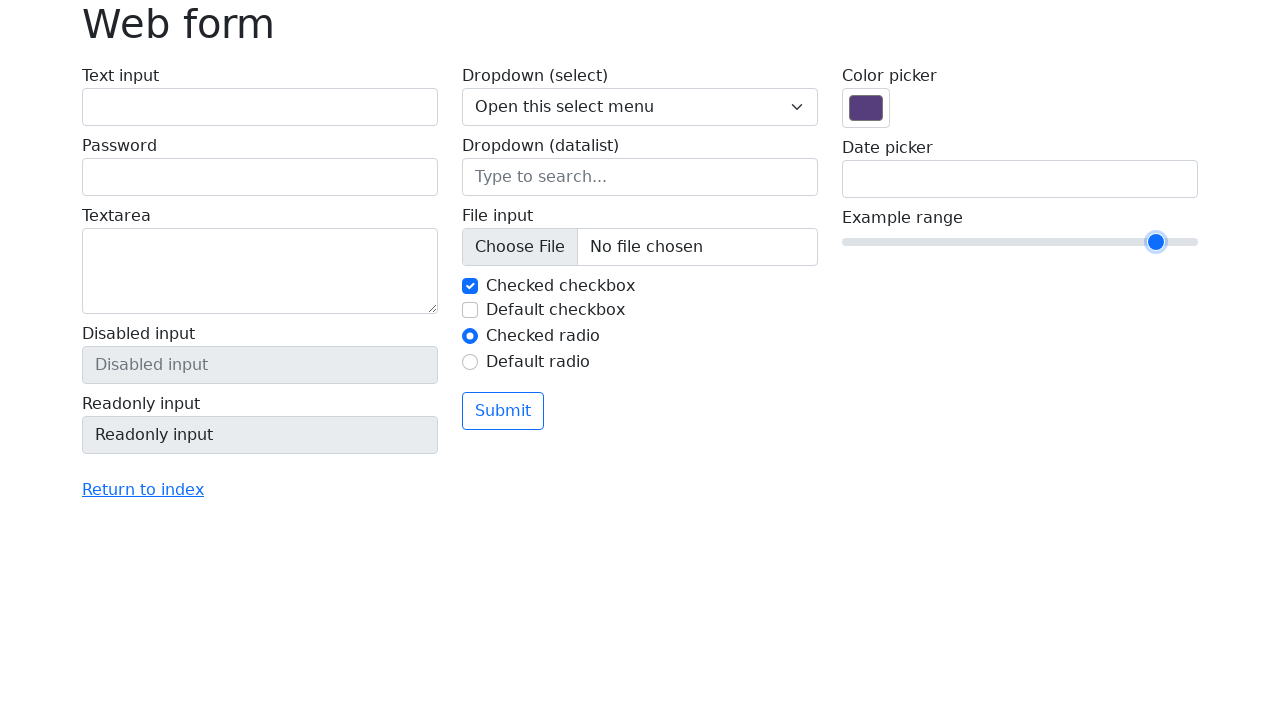

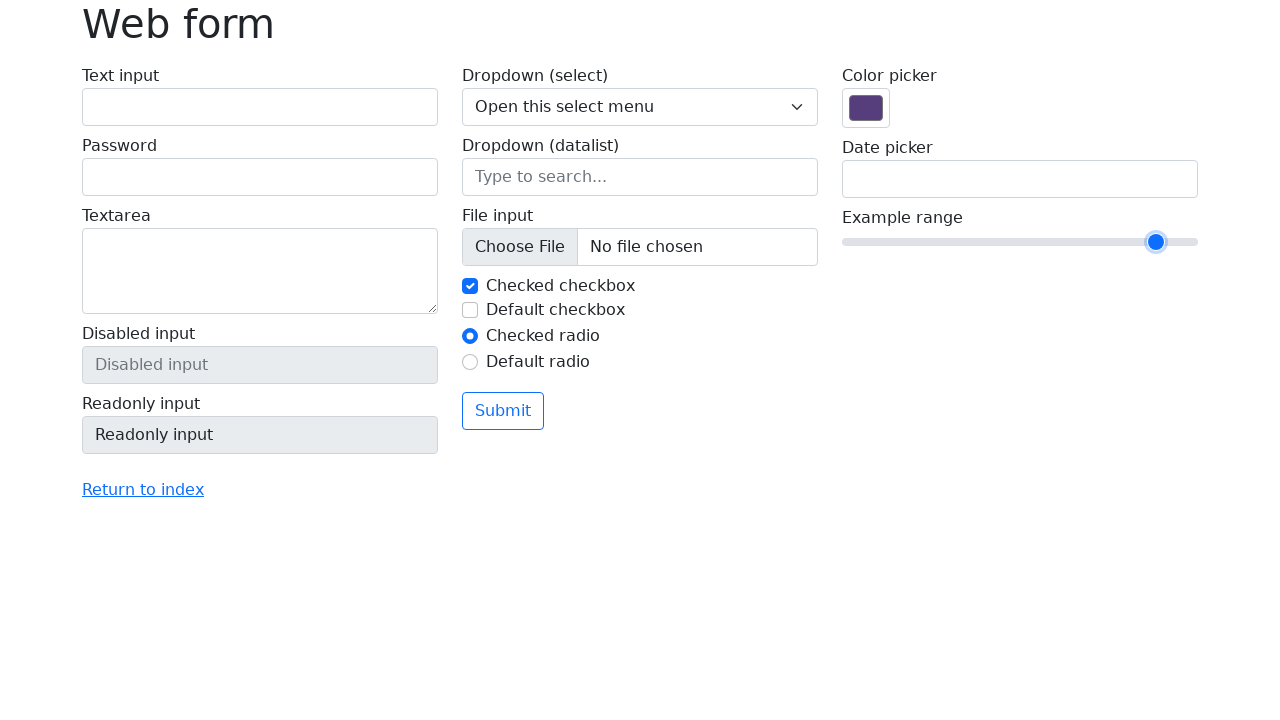